Tests multiple search scenarios on testotomasyonu.com including searching for existing products and verifying no results for non-existing products

Starting URL: https://www.testotomasyonu.com

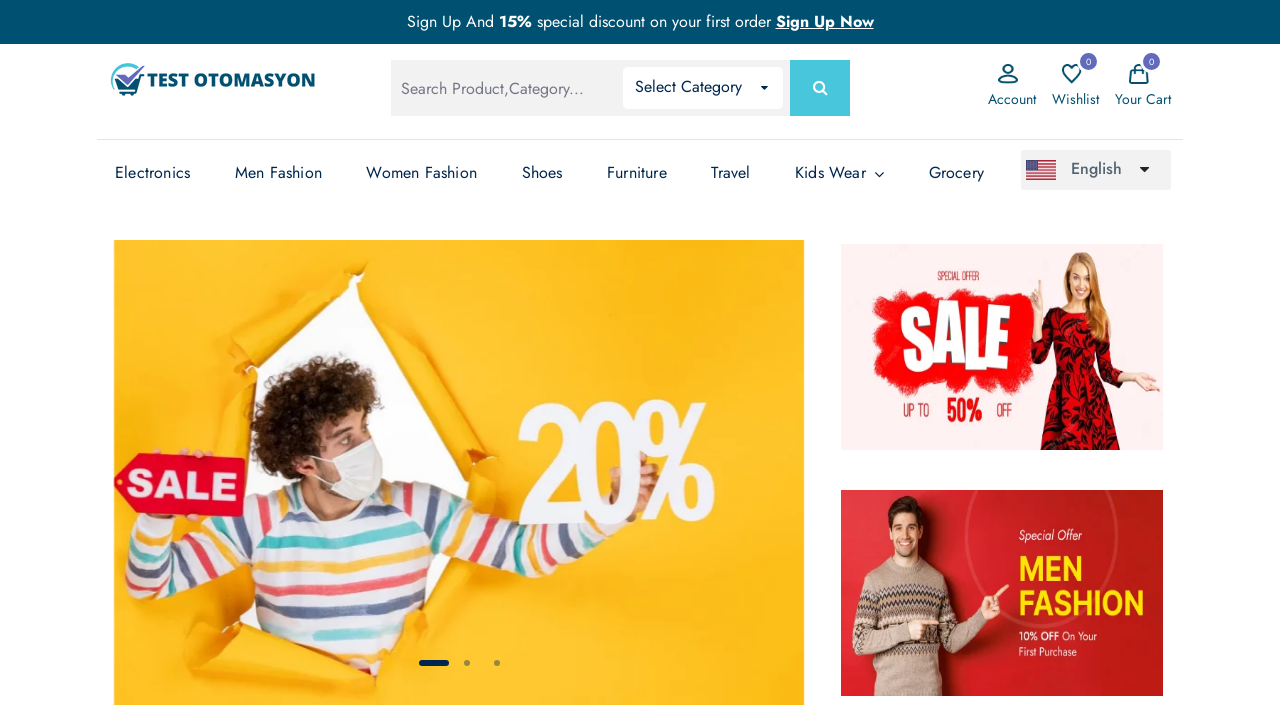

Verified page title contains 'Test'
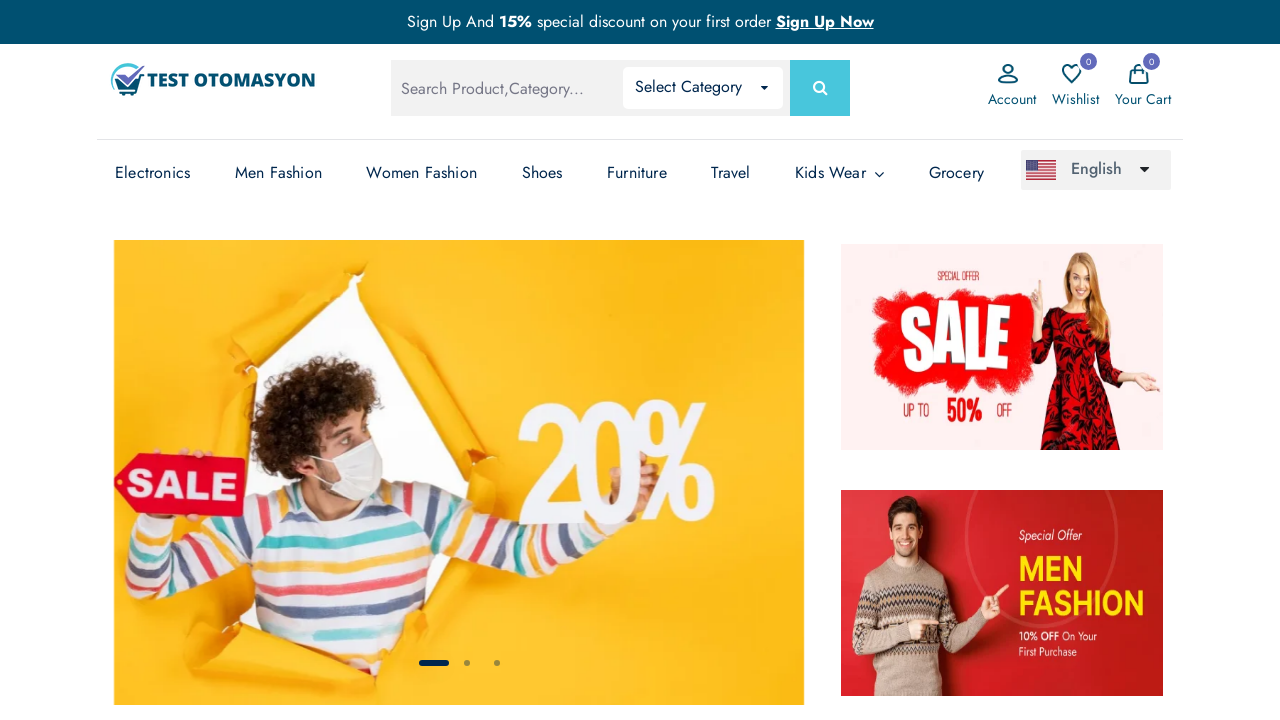

Located search box element
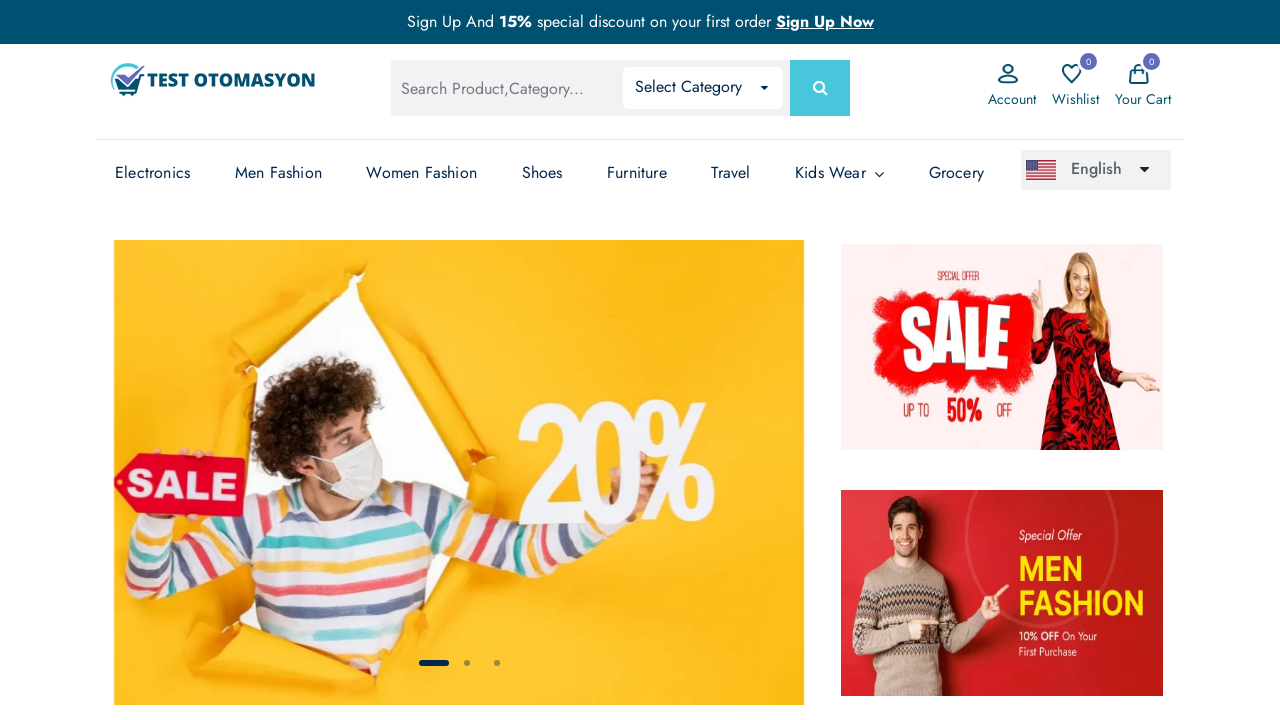

Verified search box is enabled
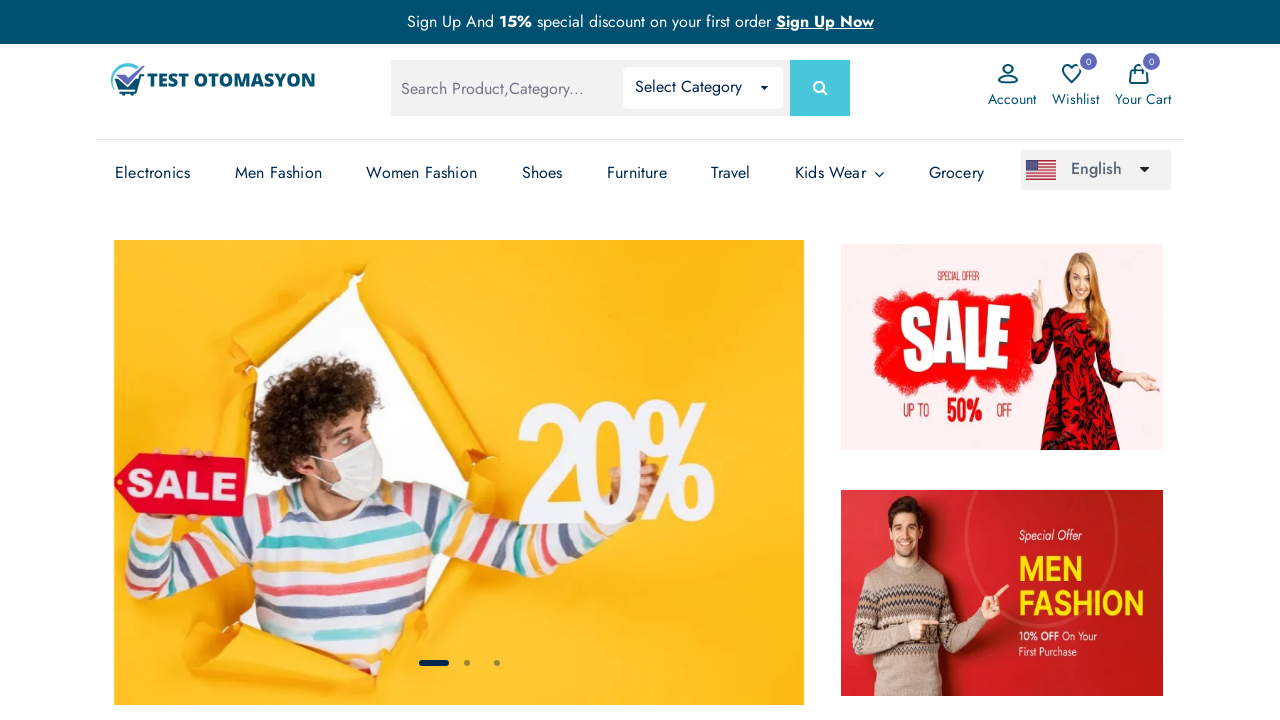

Filled search box with 'phone' on #global-search
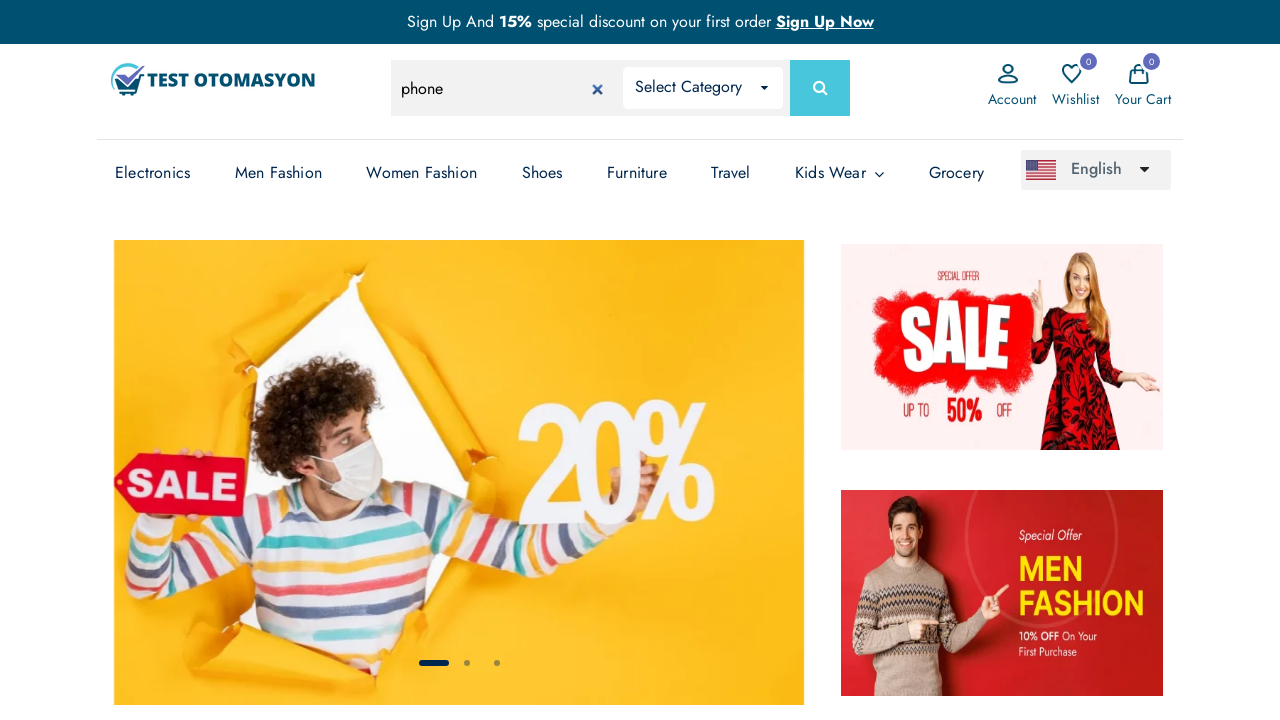

Pressed Enter to search for 'phone' on #global-search
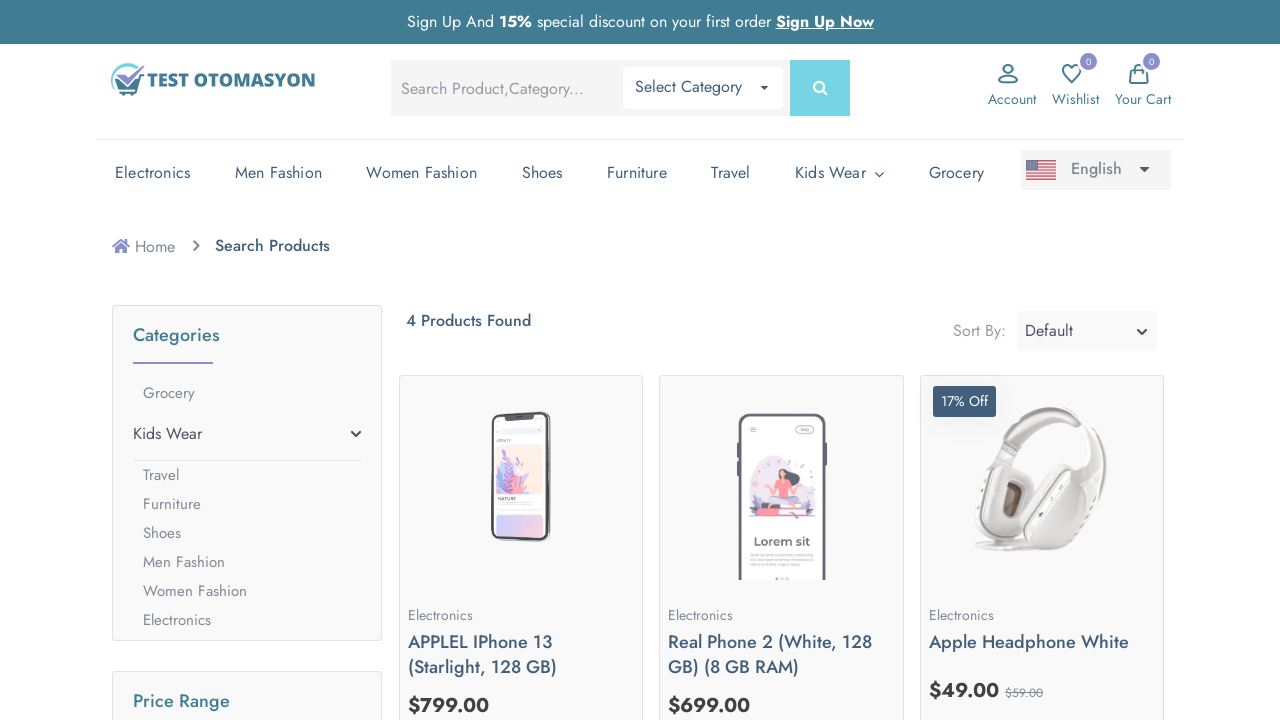

Waited for product results to load
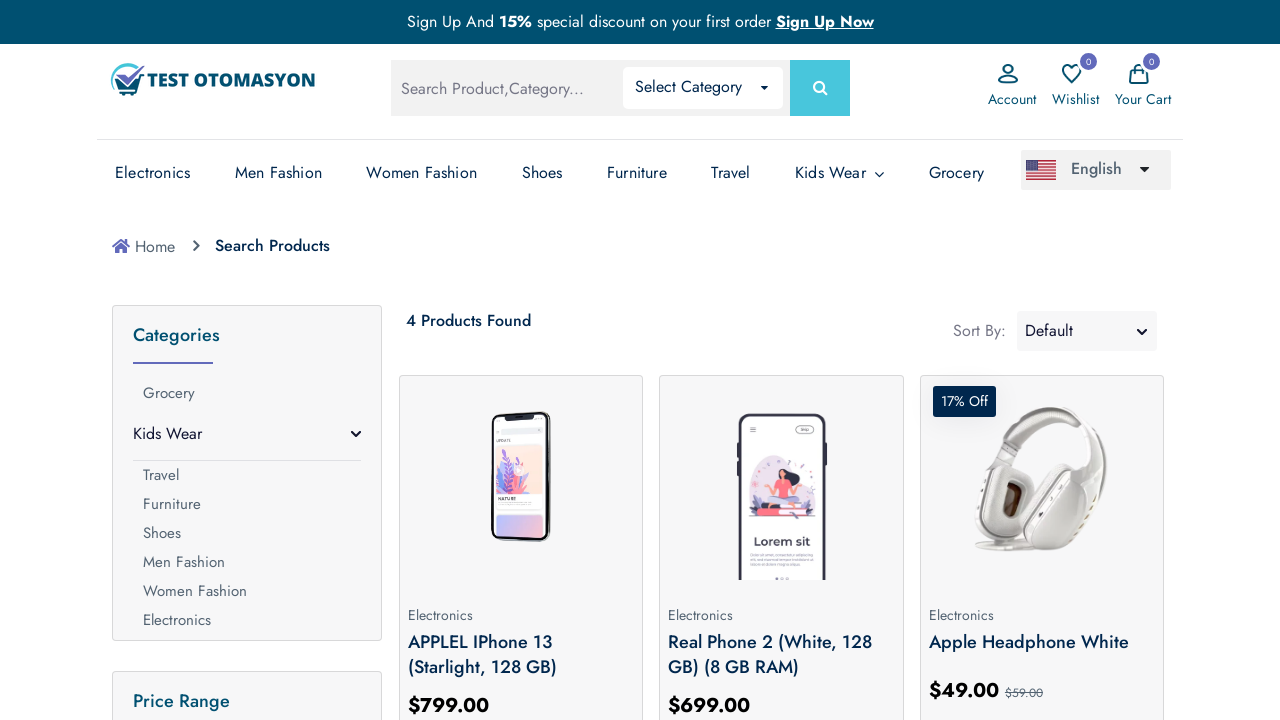

Retrieved all product elements from search results
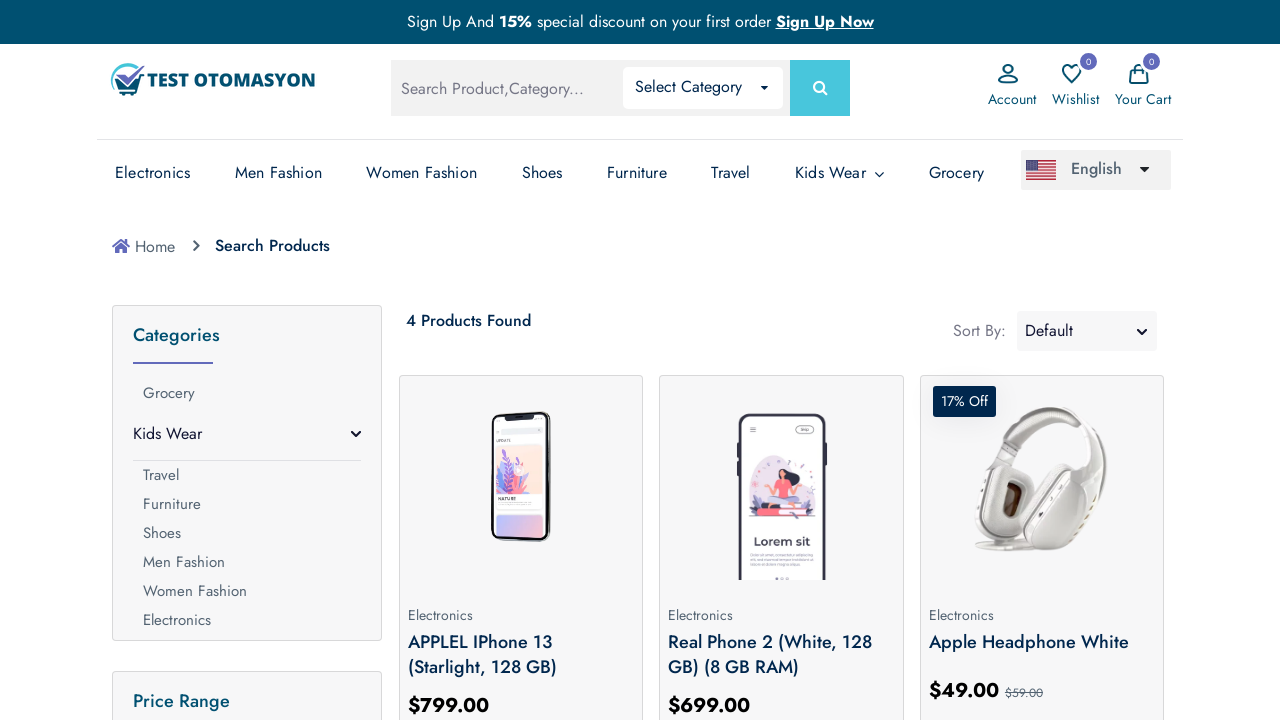

Verified that search for 'phone' returned results
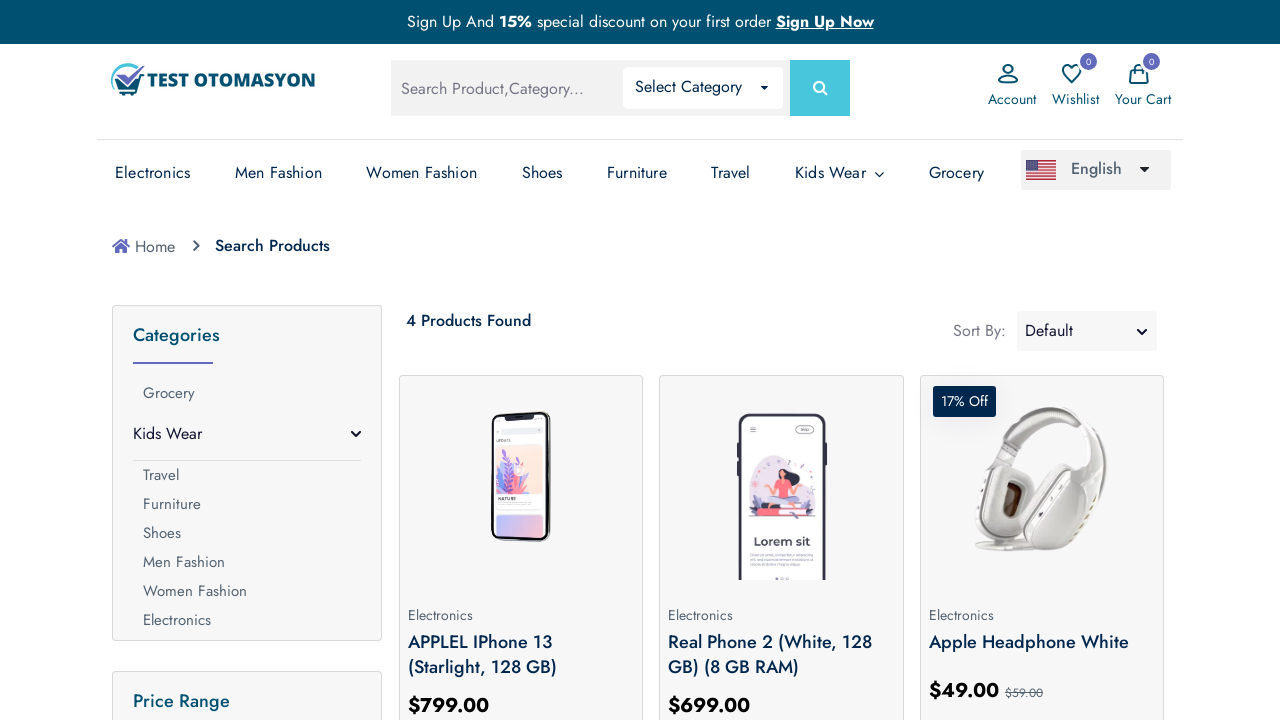

Cleared search box on #global-search
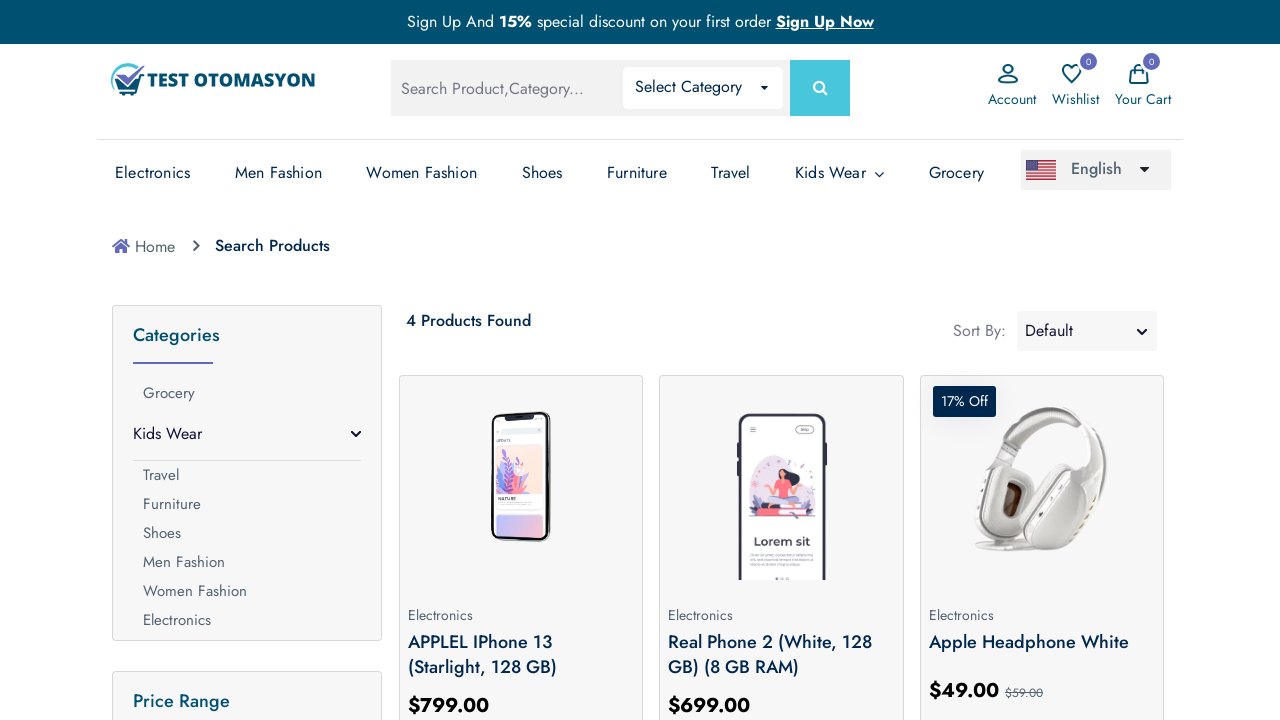

Filled search box with 'Nutella' on #global-search
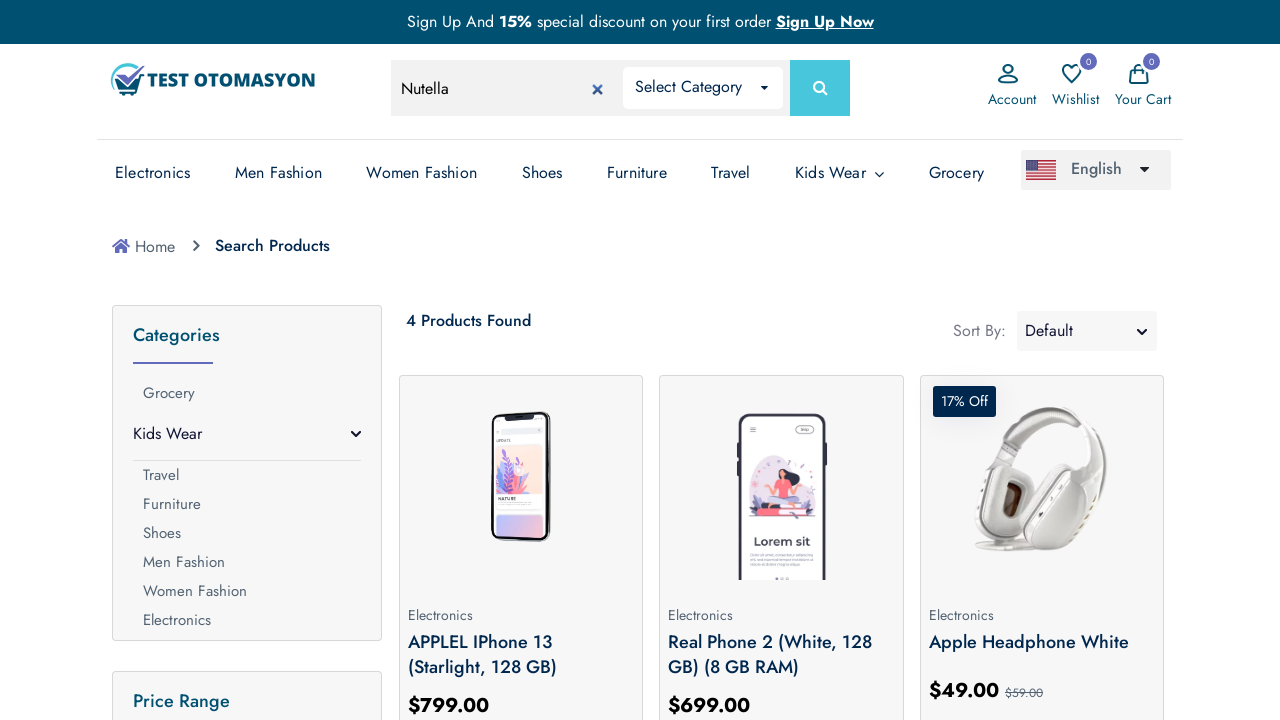

Pressed Enter to search for 'Nutella' on #global-search
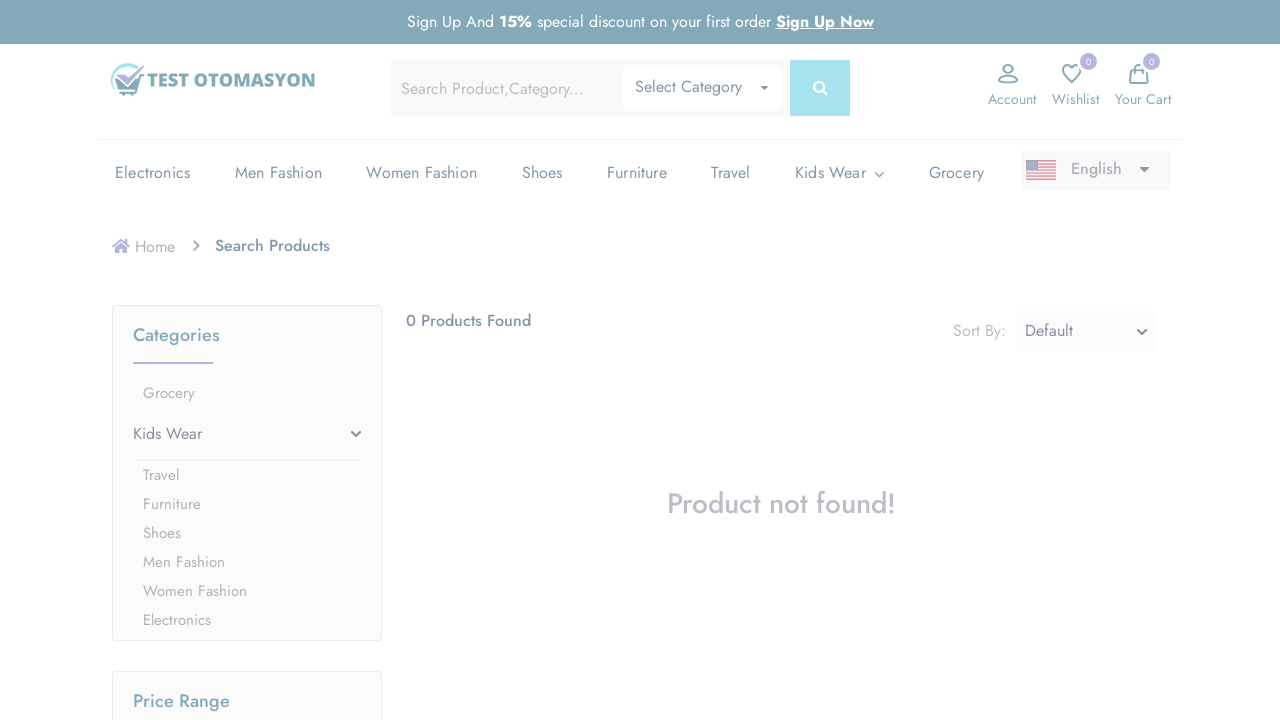

Waited for product count text to load
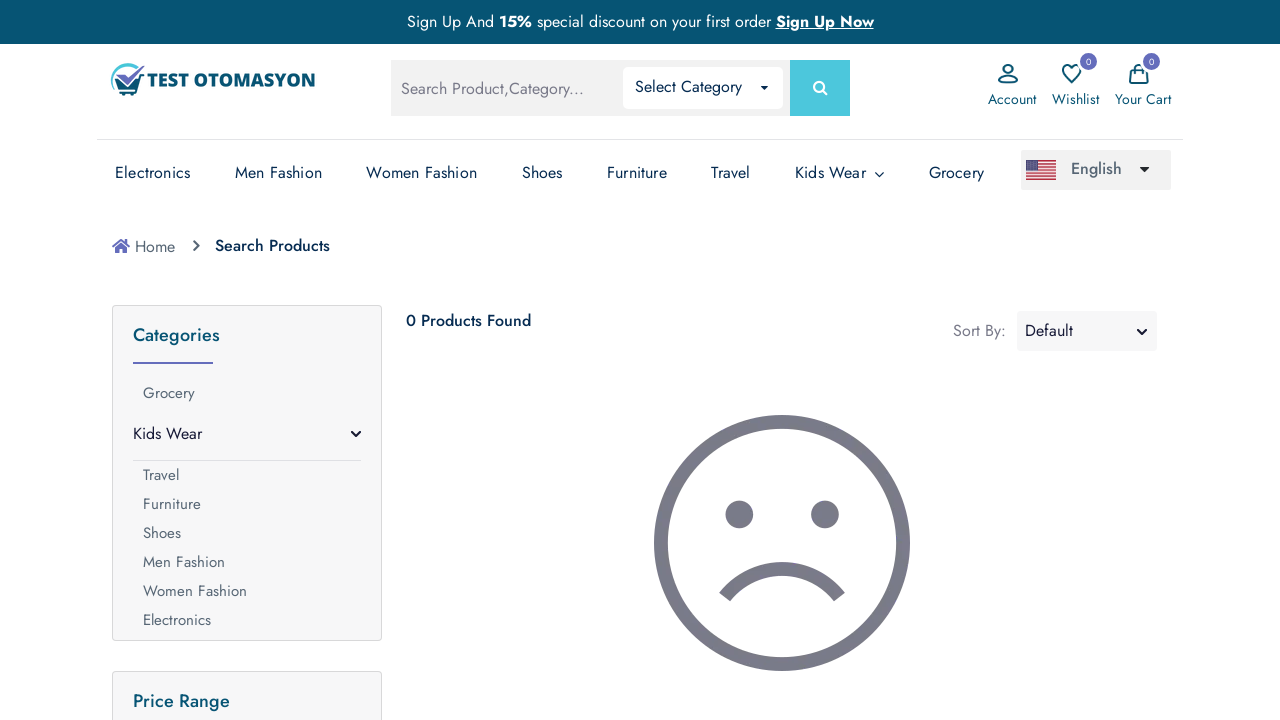

Retrieved product count text from search results
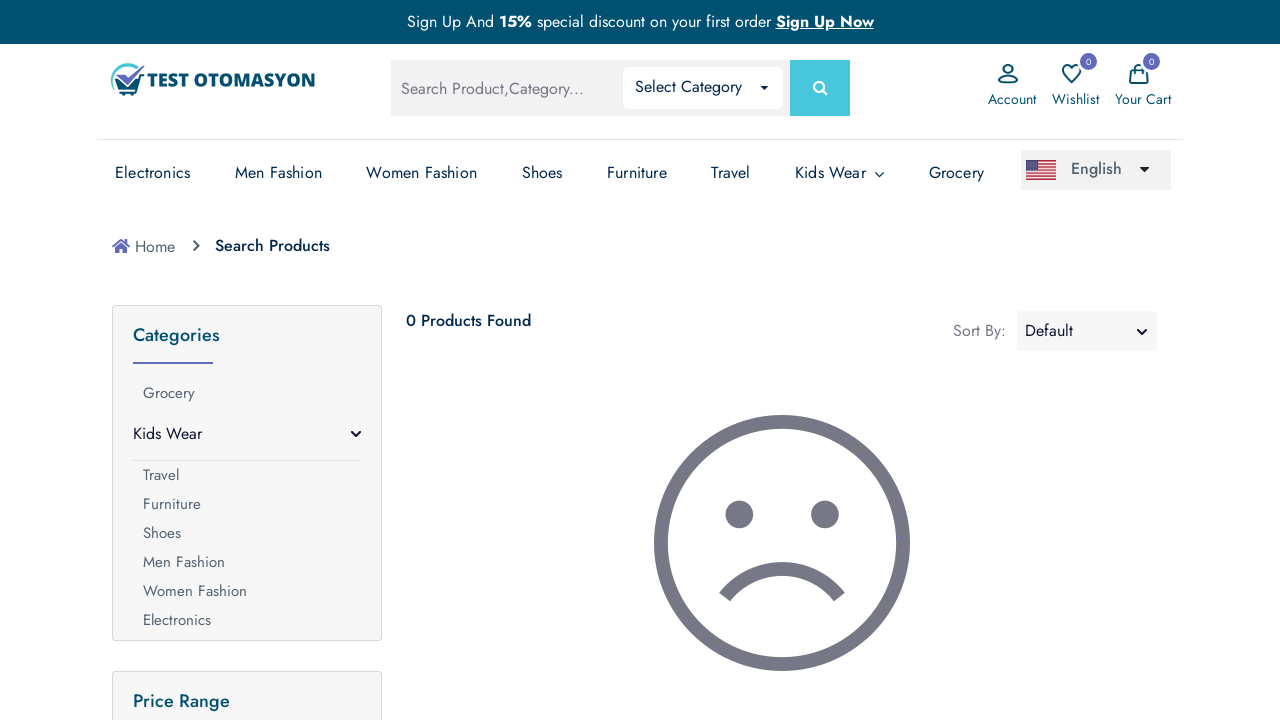

Verified that search for 'Nutella' returned 0 products
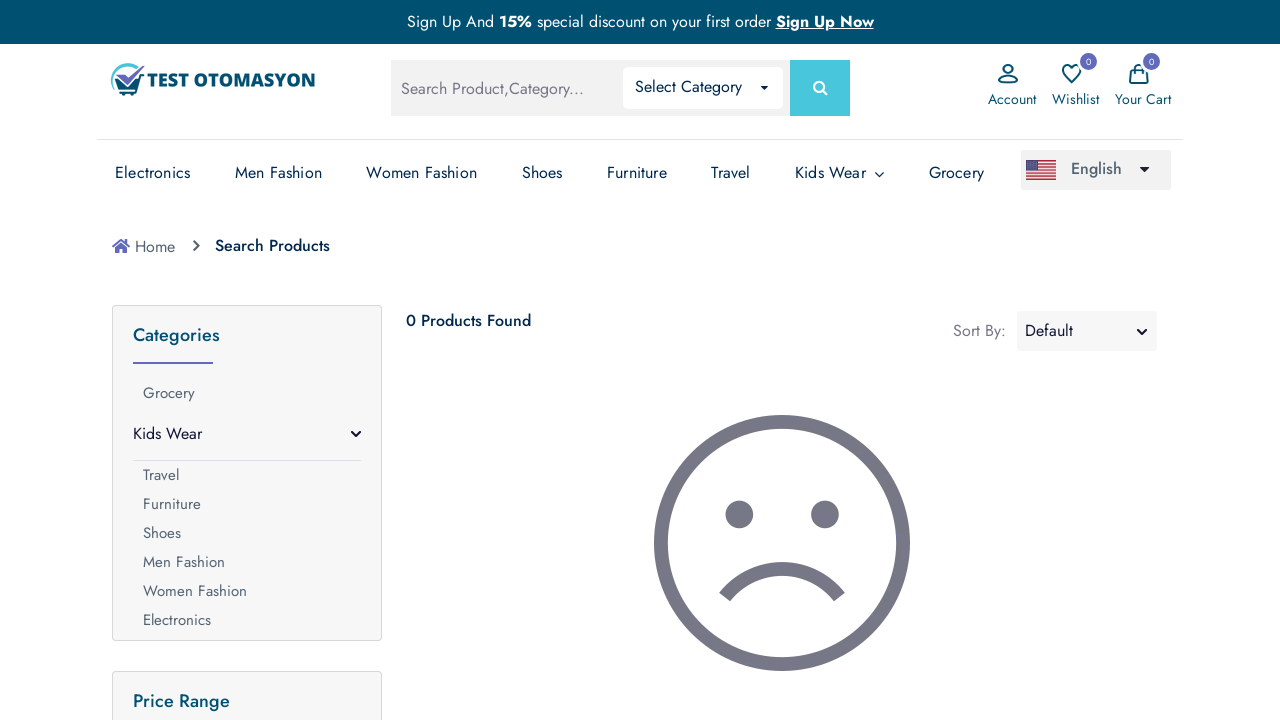

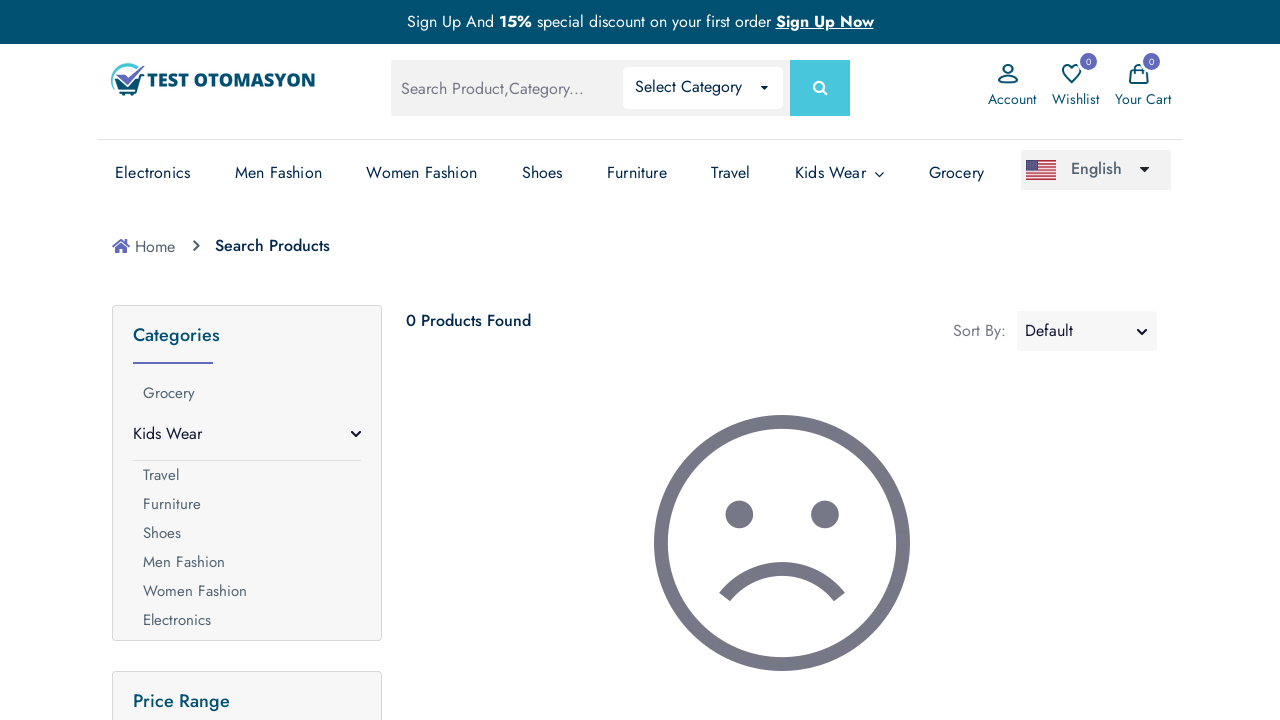